Tests AJAX functionality by clicking a button that triggers asynchronous content loading, then waits for and verifies that the dynamically loaded elements (h1 heading and delayed h3 text) appear on the page.

Starting URL: https://v1.training-support.net/selenium/ajax

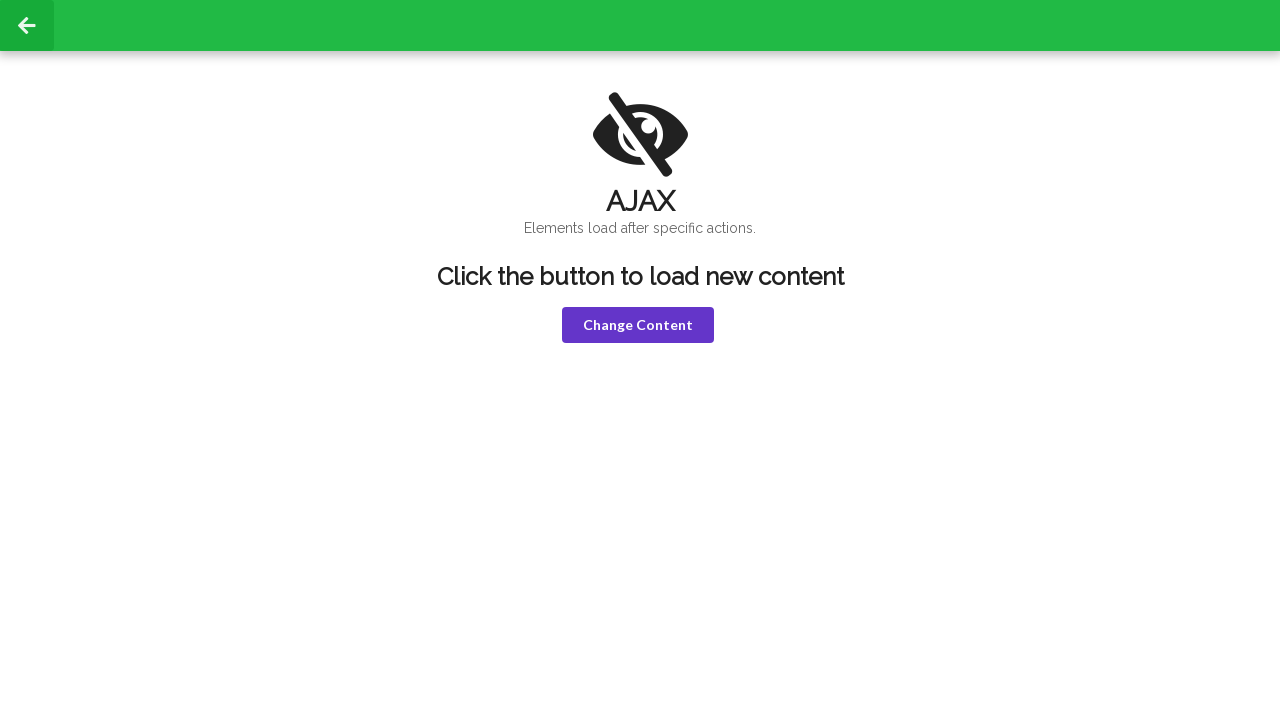

Clicked violet button to trigger AJAX call at (638, 325) on button.violet
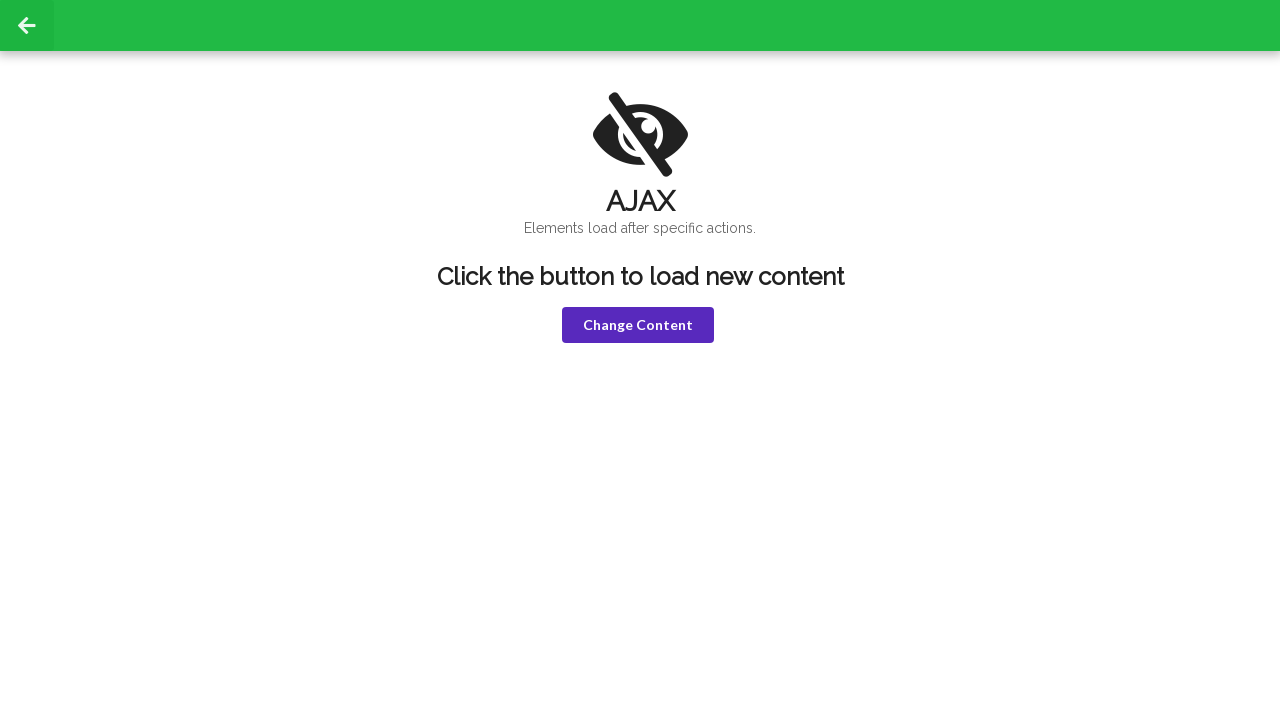

Waited for h1 element to become visible after AJAX response
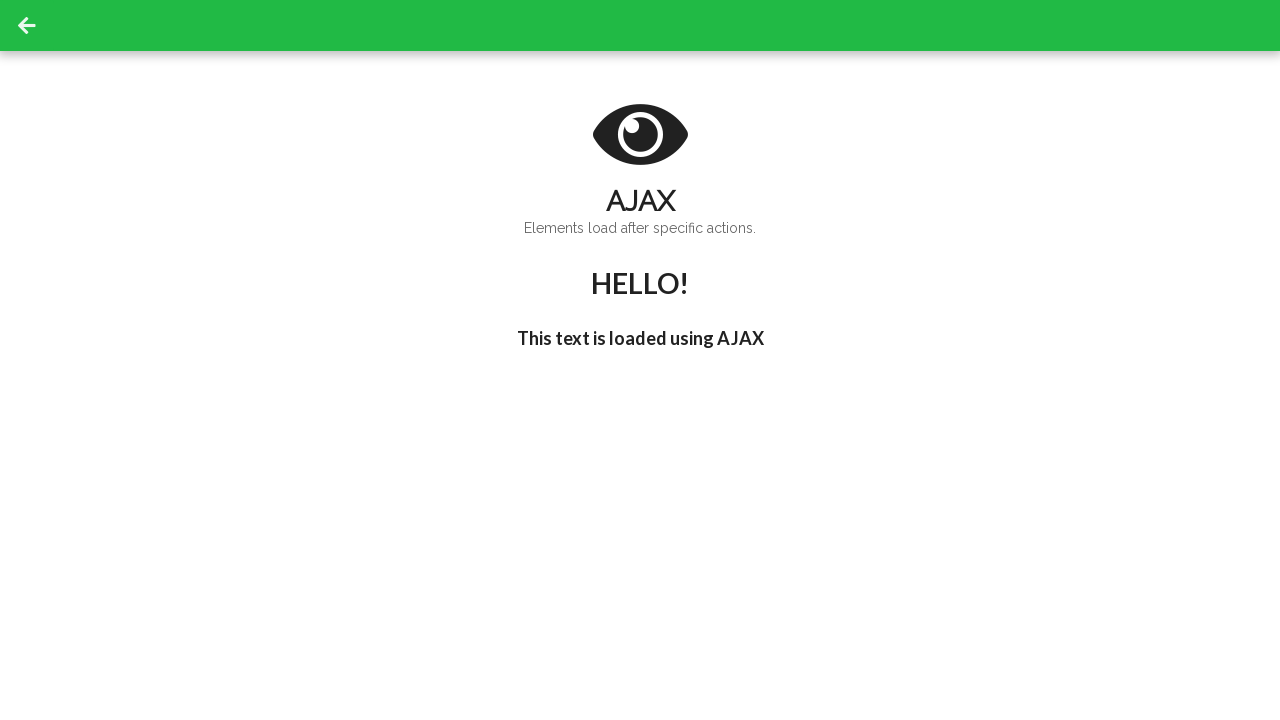

Retrieved h1 text content: 'HELLO!'
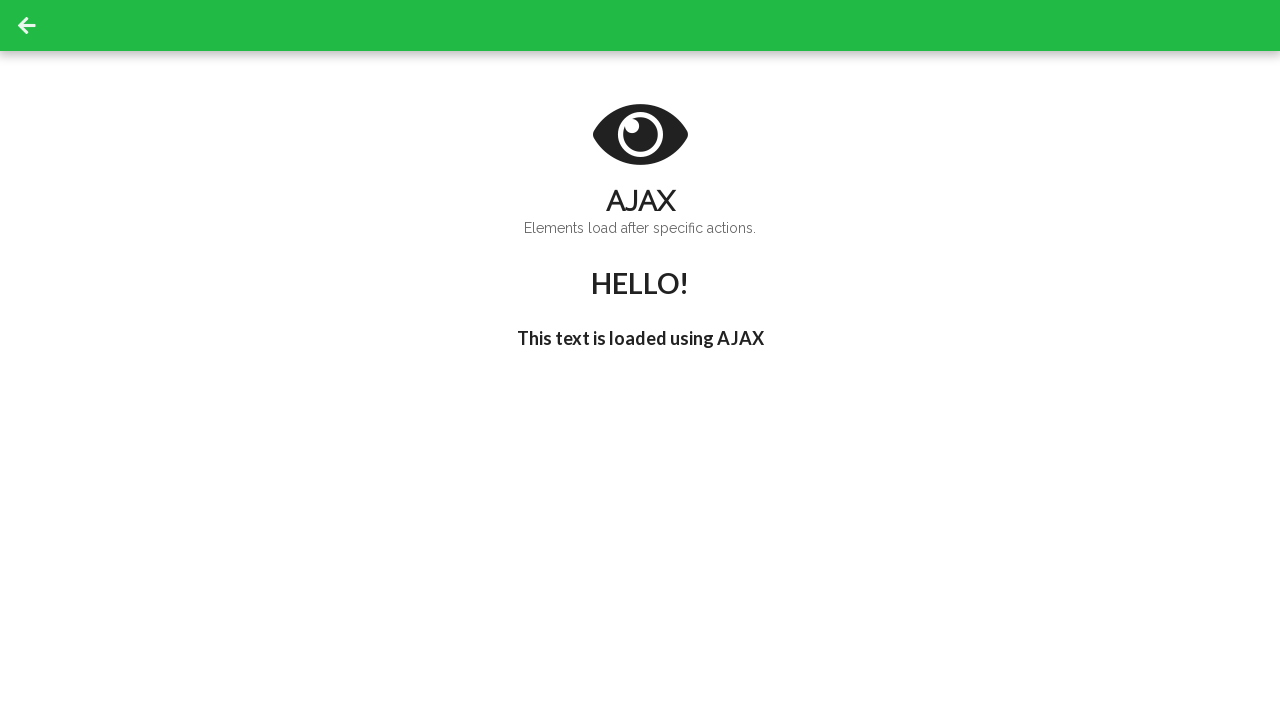

Waited for h3 element to become visible
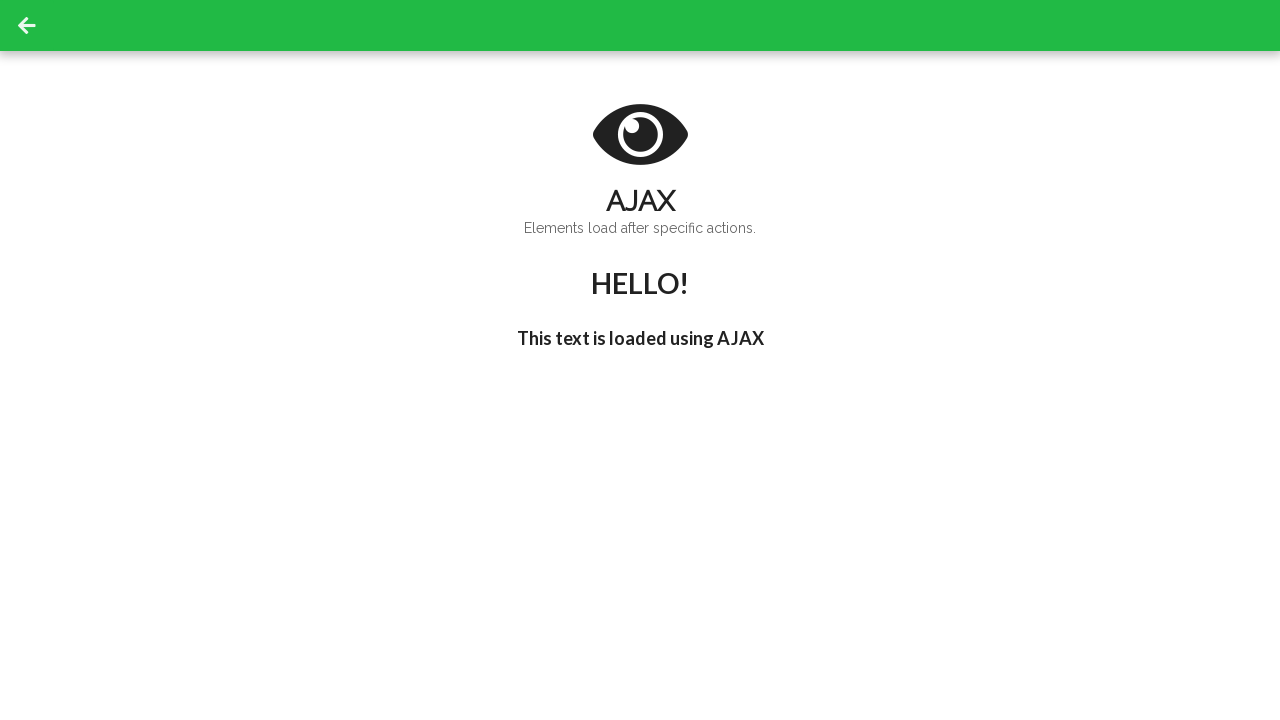

Waited for h3 text to update with delayed message "I'm late!"
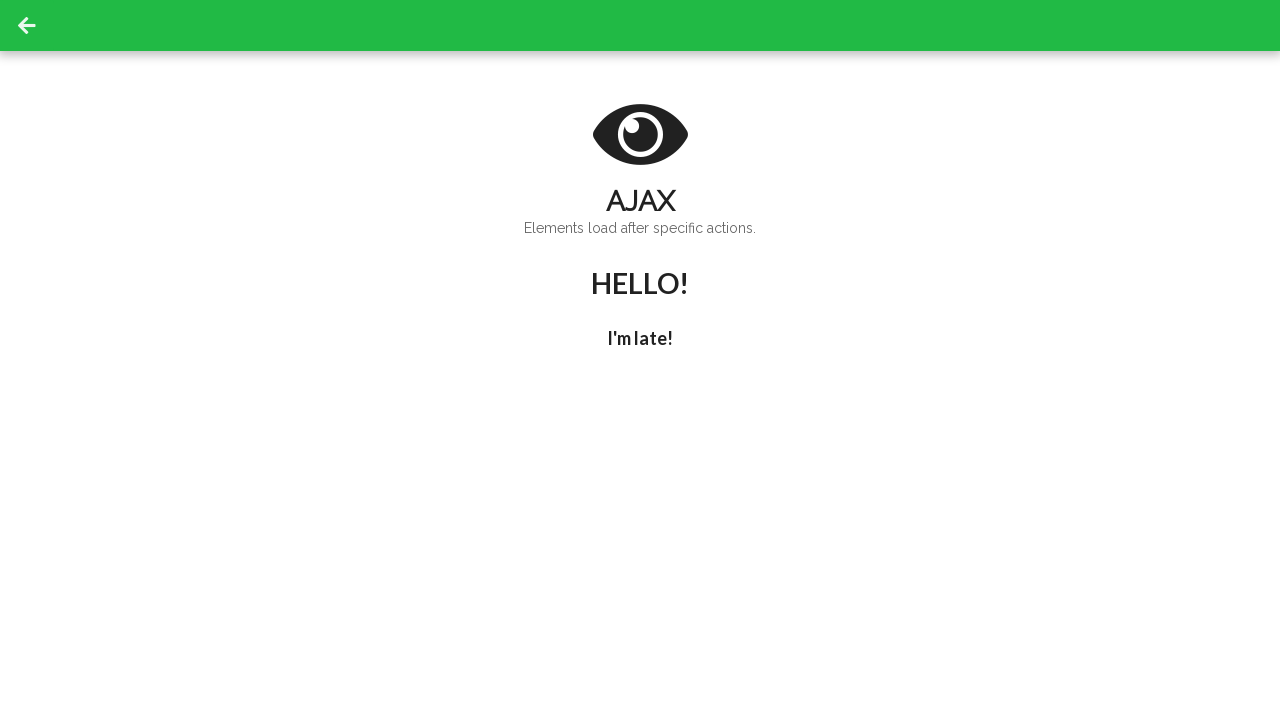

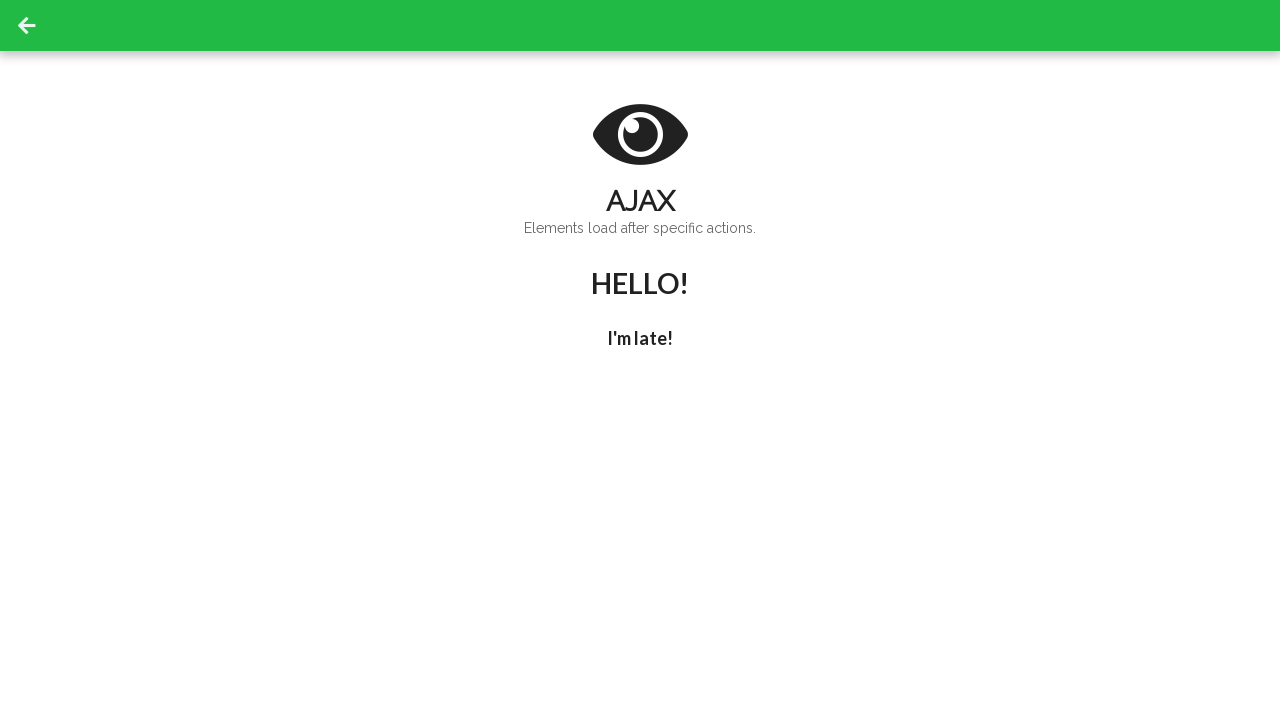